Tests hover functionality by moving the mouse over an avatar image and verifying that additional user information (figcaption) becomes visible.

Starting URL: http://the-internet.herokuapp.com/hovers

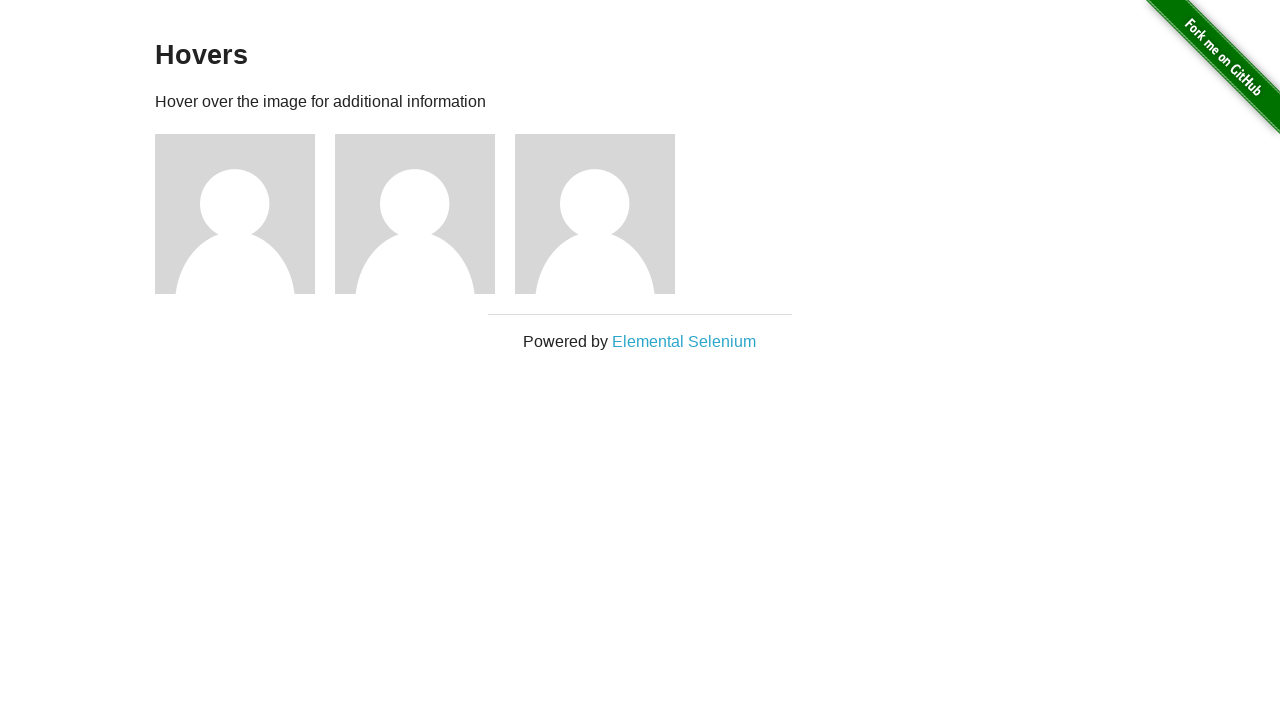

Hovered mouse over the first avatar image at (245, 214) on .figure >> nth=0
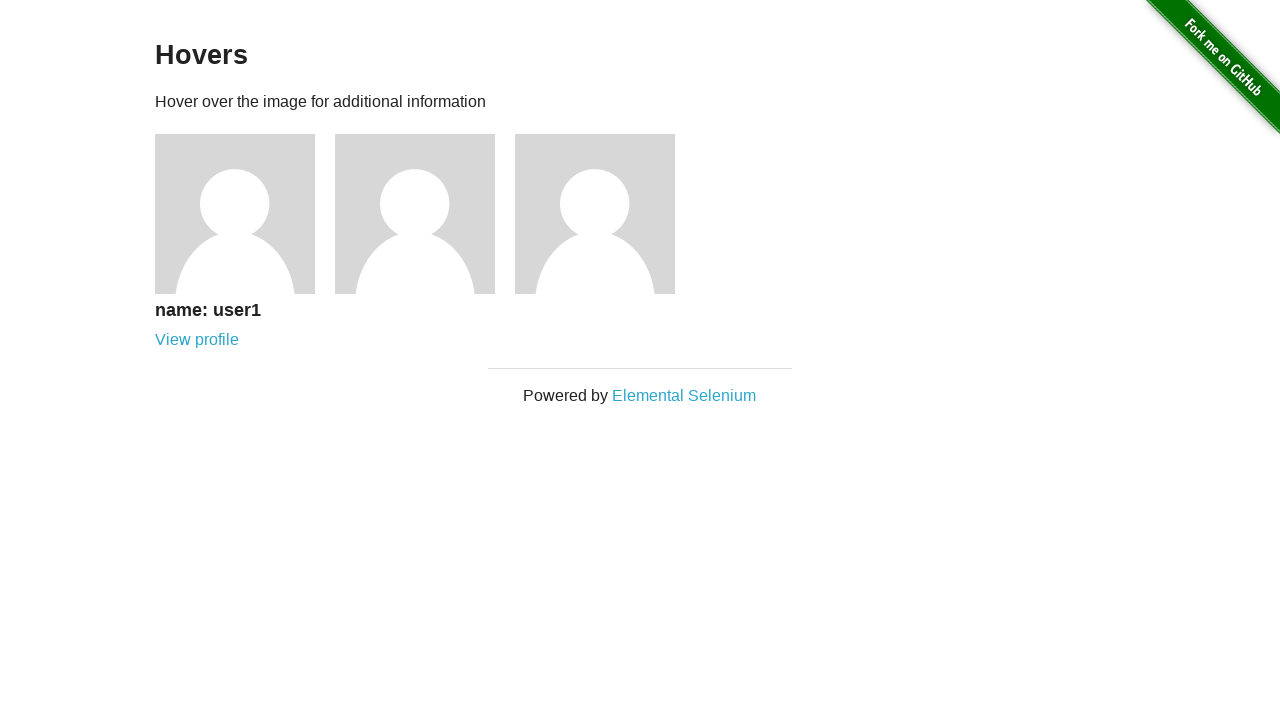

User information (figcaption) became visible after hover
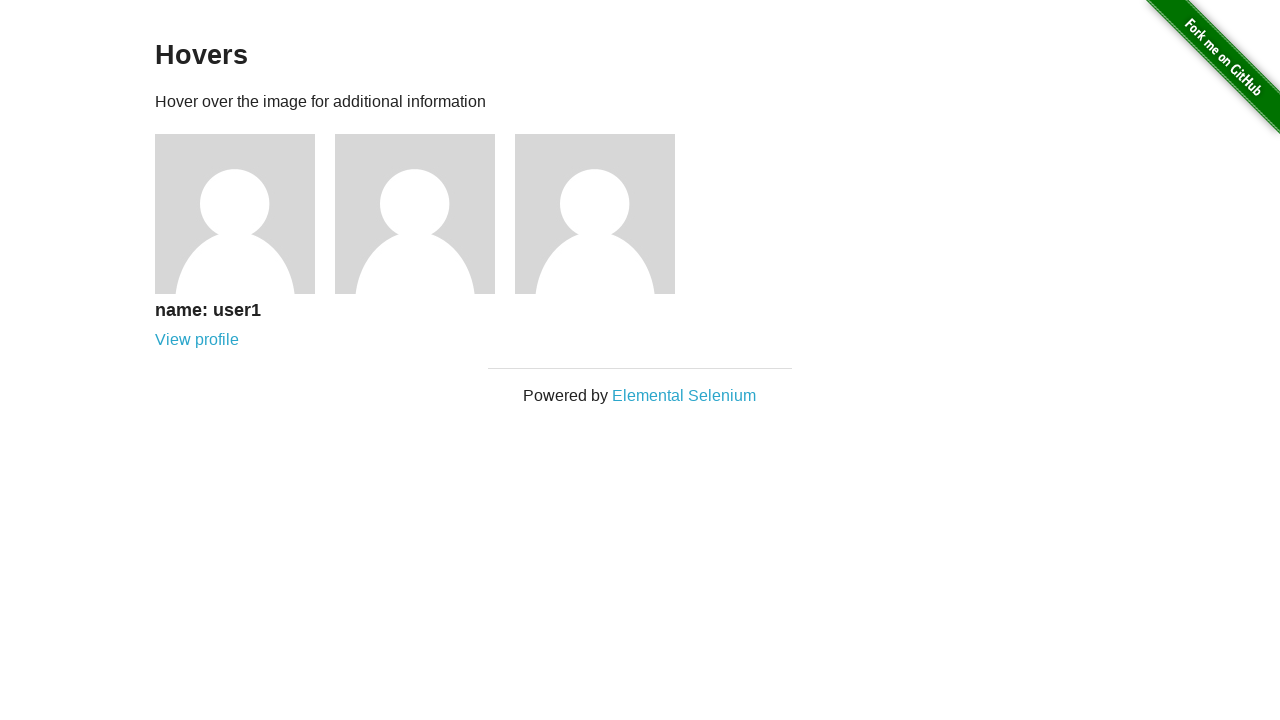

Verified that figcaption element is visible
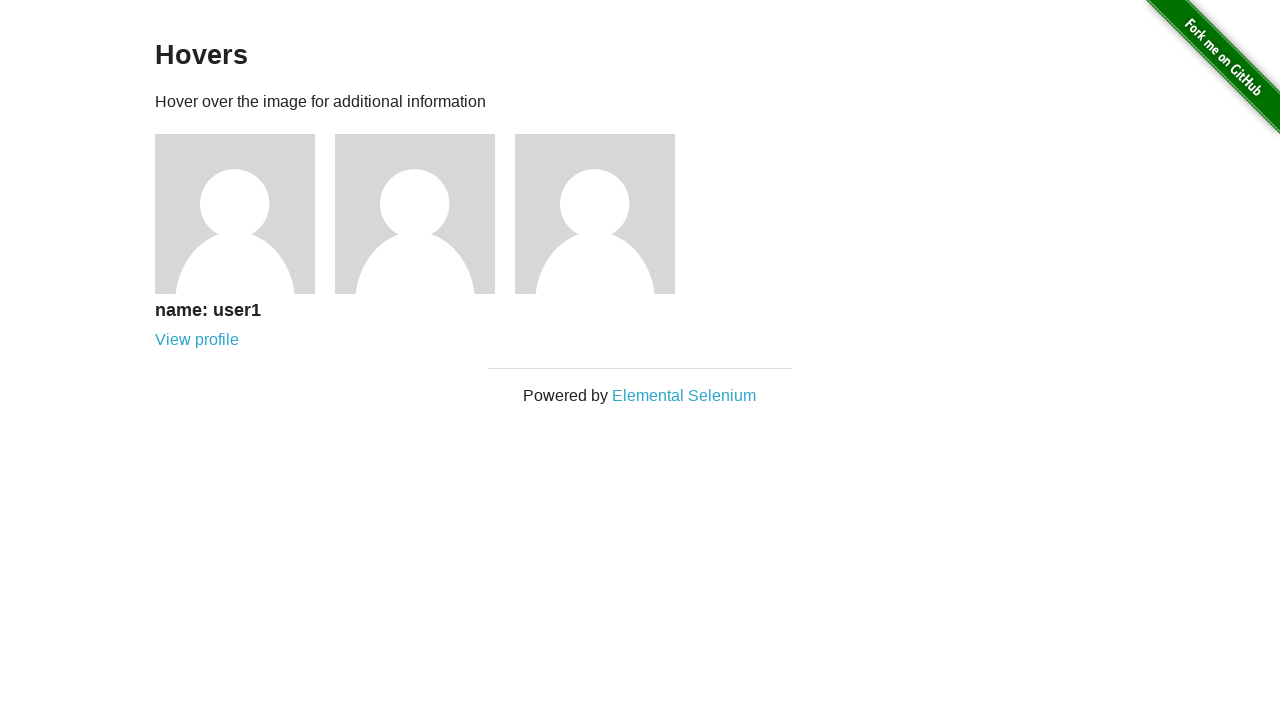

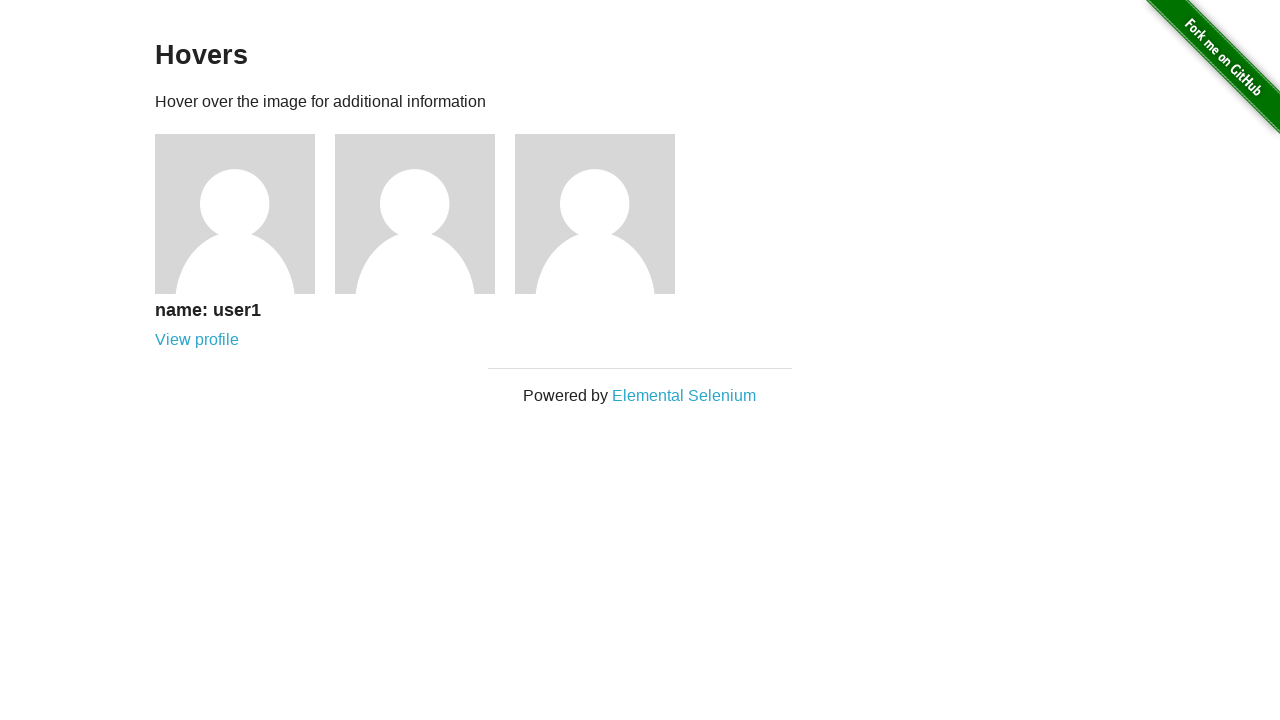